Tests the search functionality by entering "selenium" into the search box on a testing community website

Starting URL: https://testerhome.com/

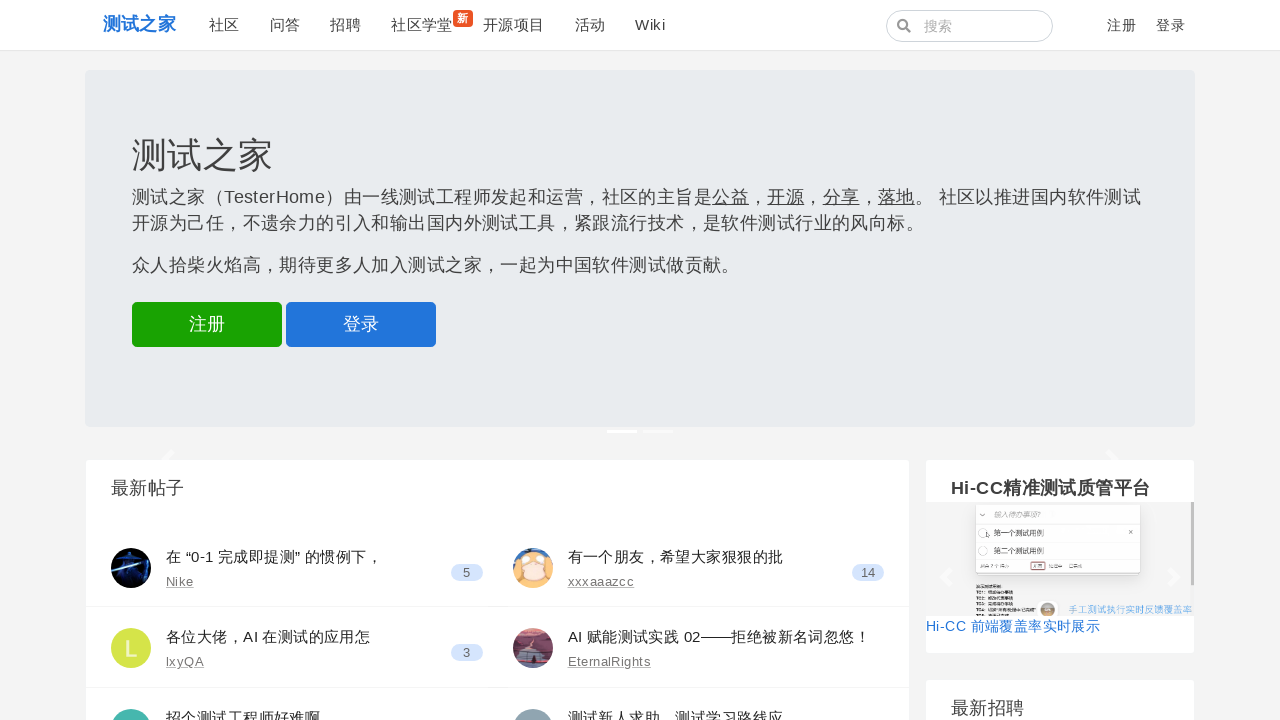

Filled search box with 'selenium' on input[name='q']
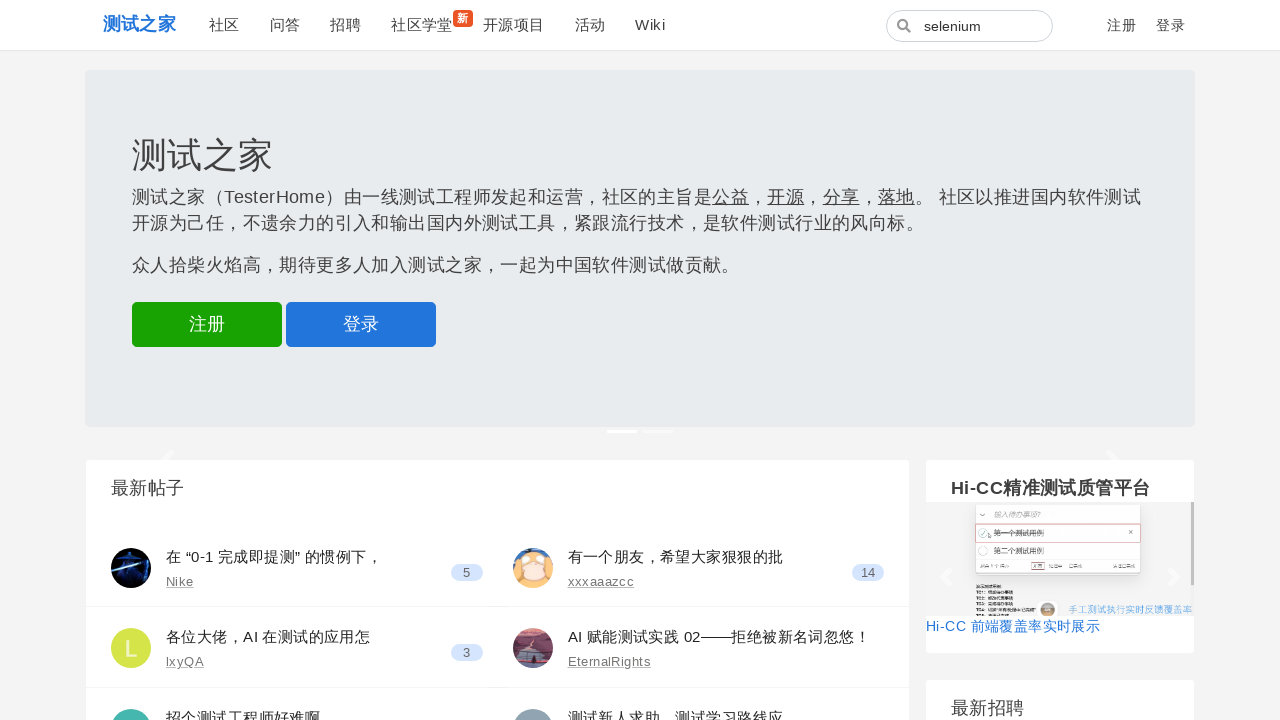

Waited 2 seconds for search results to load
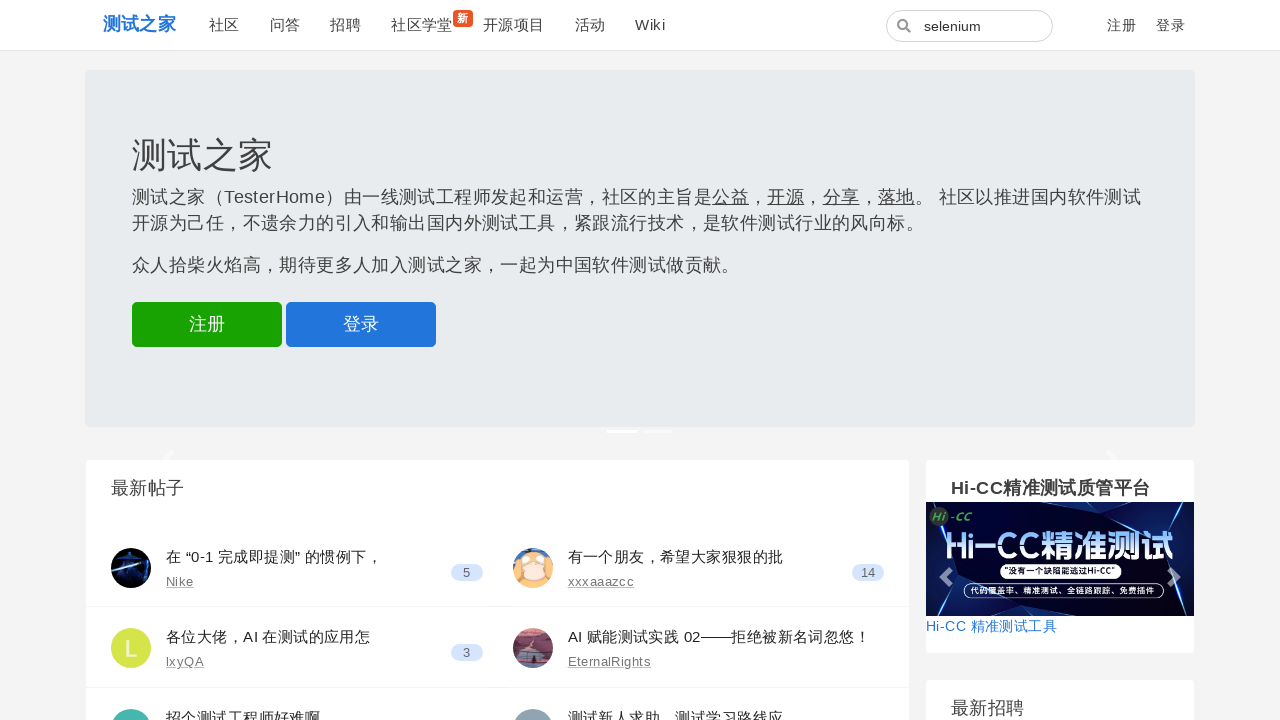

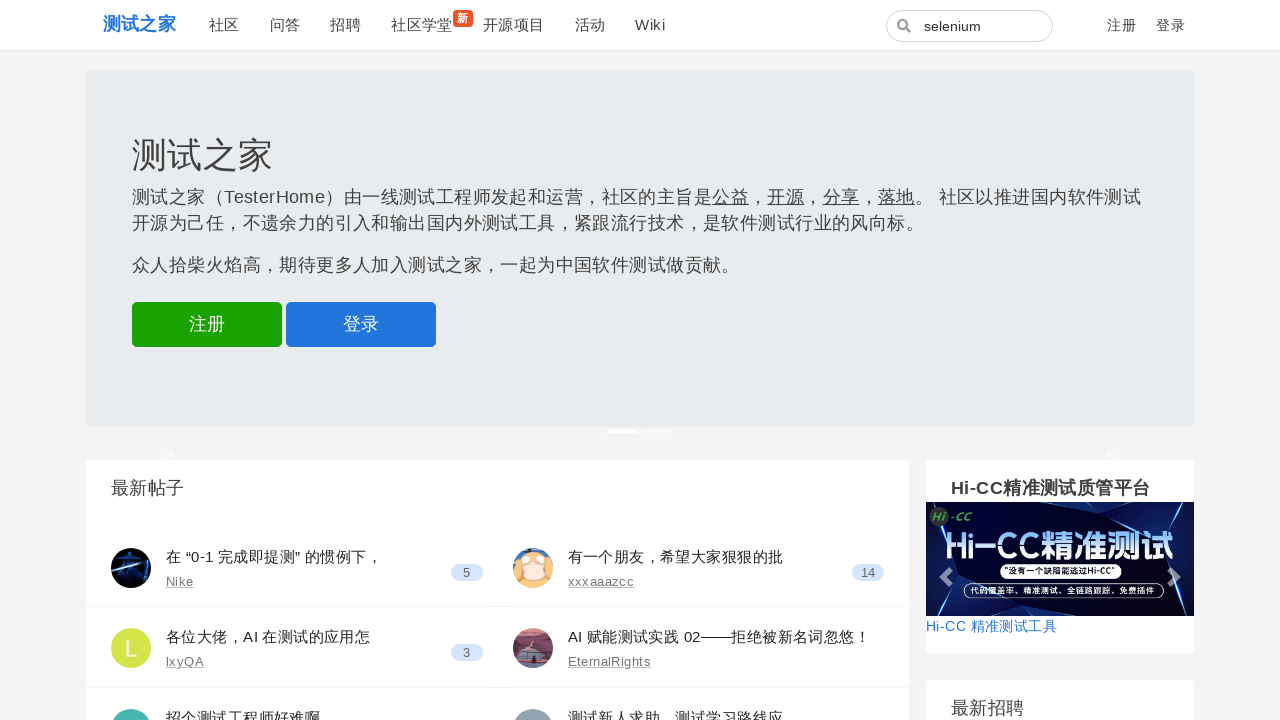